Tests Example 2 where an element is rendered after clicking the Start button, verifying it doesn't exist initially

Starting URL: https://the-internet.herokuapp.com/dynamic_loading/2

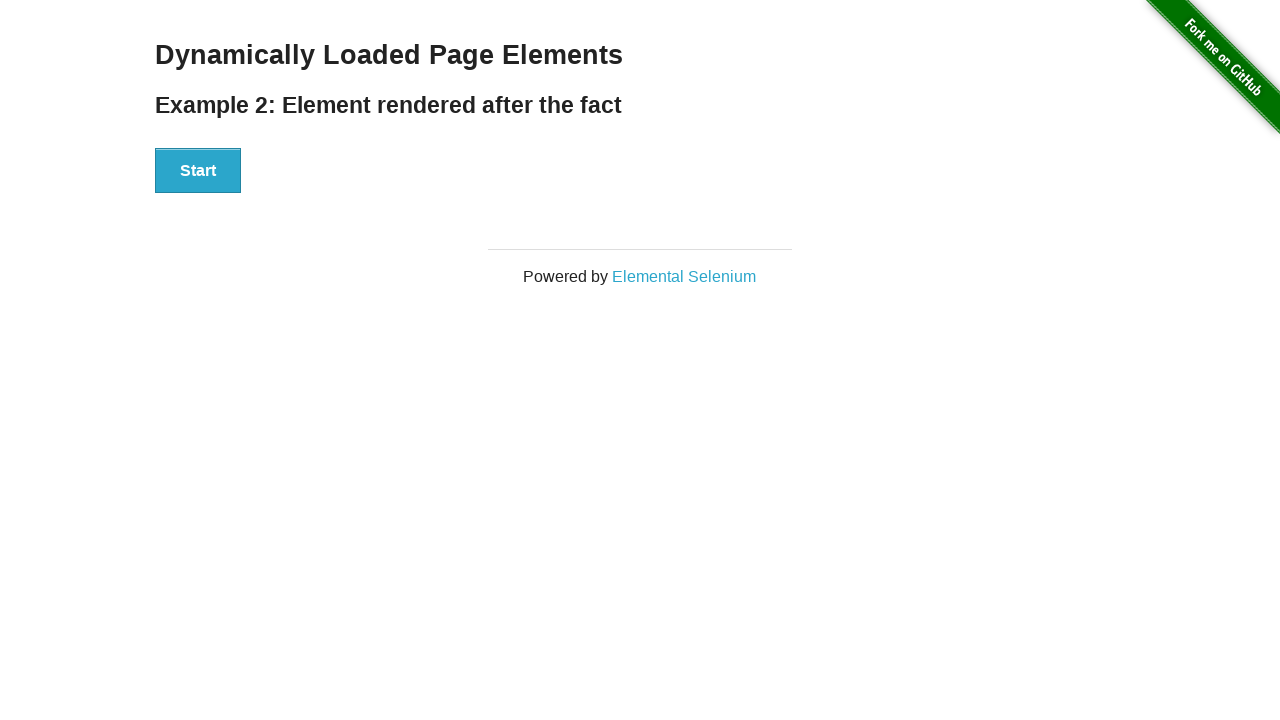

Waited for Start button to be present
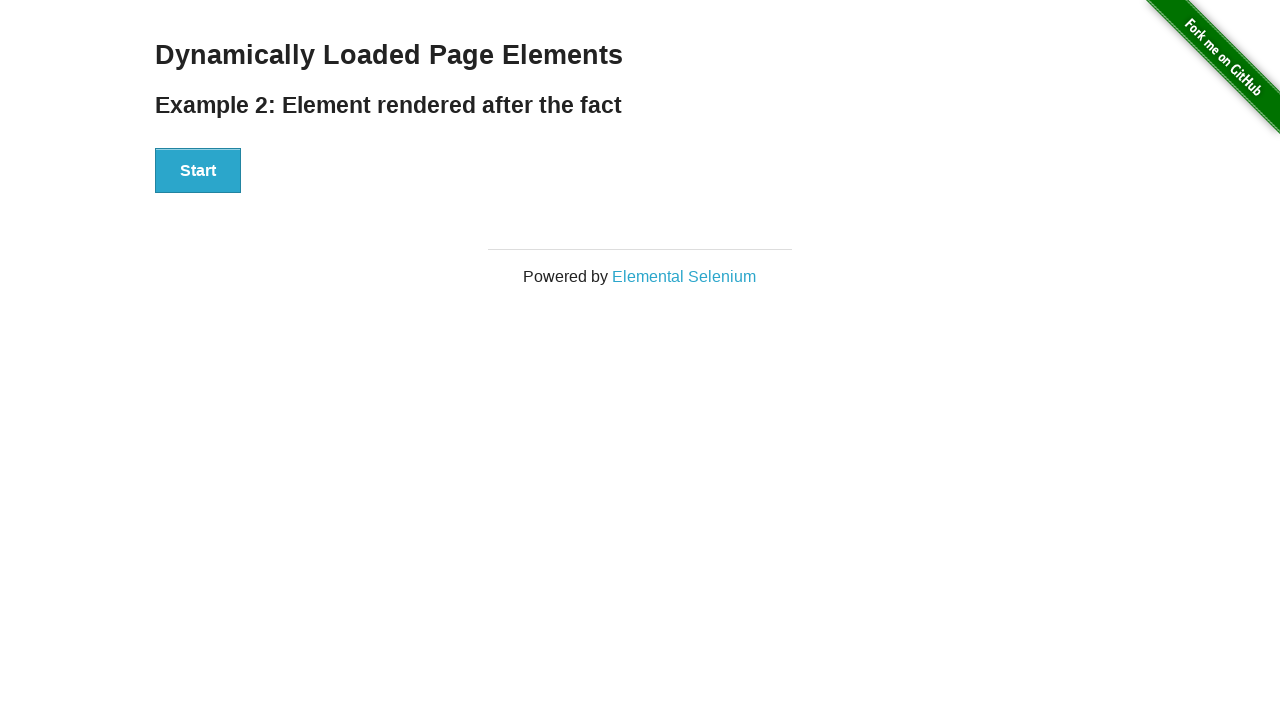

Verified that rendered element does not exist initially
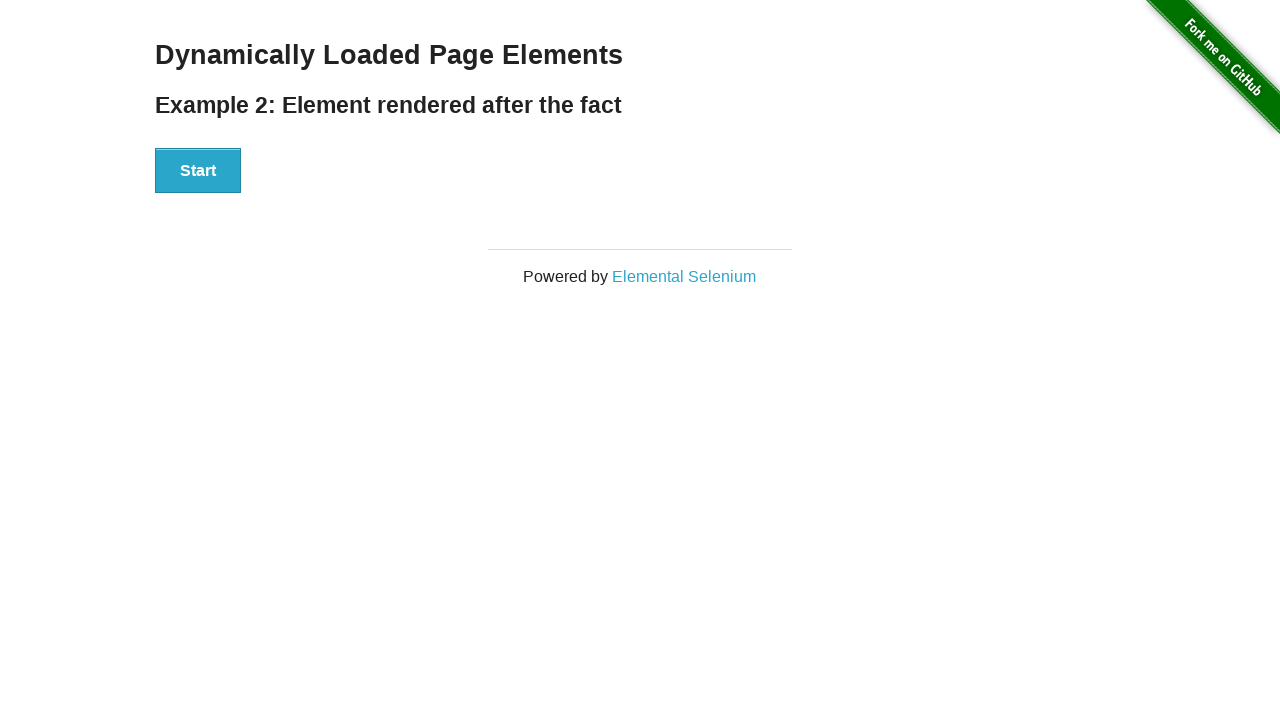

Clicked the Start button at (198, 171) on #start button
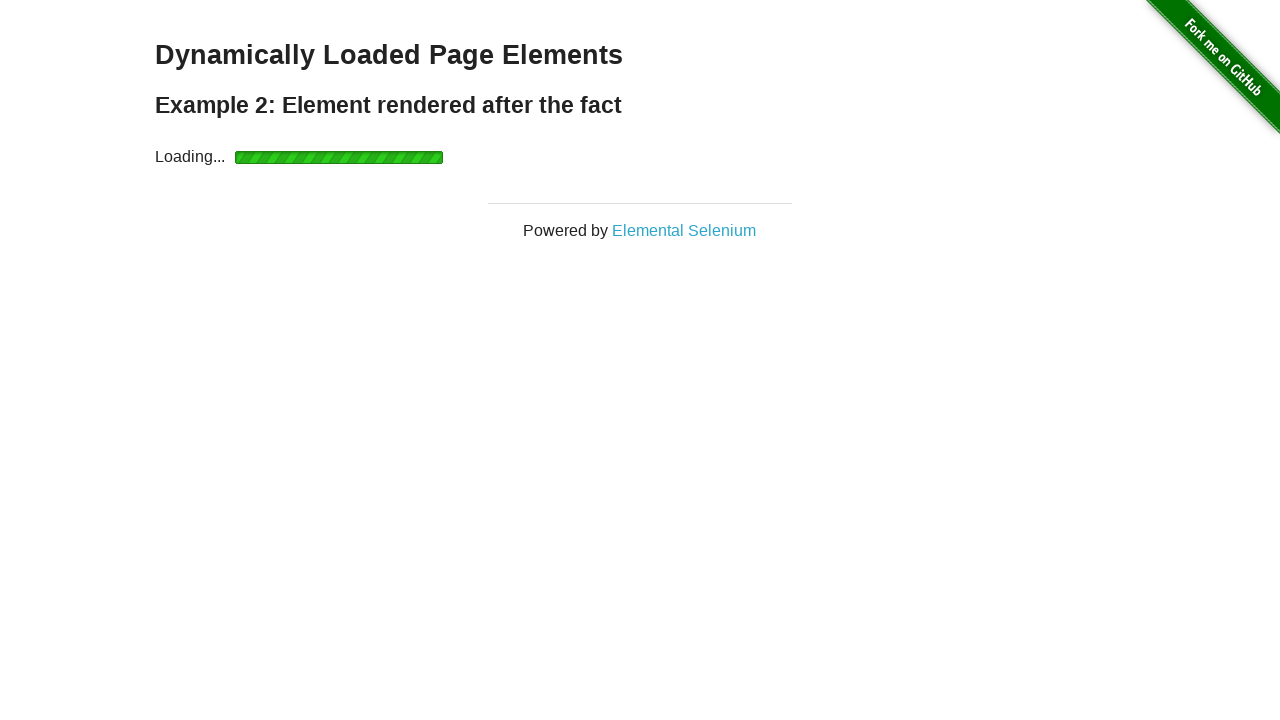

Waited for element to render after loading completed
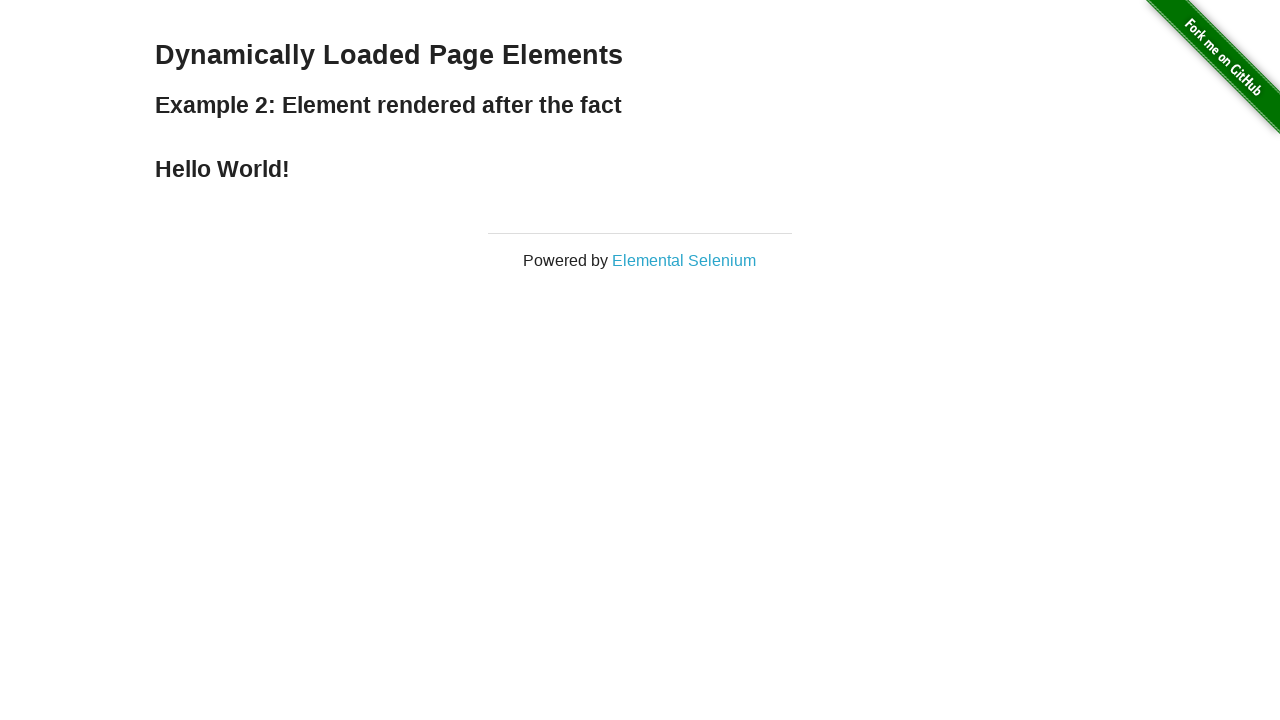

Located the rendered Hello World element
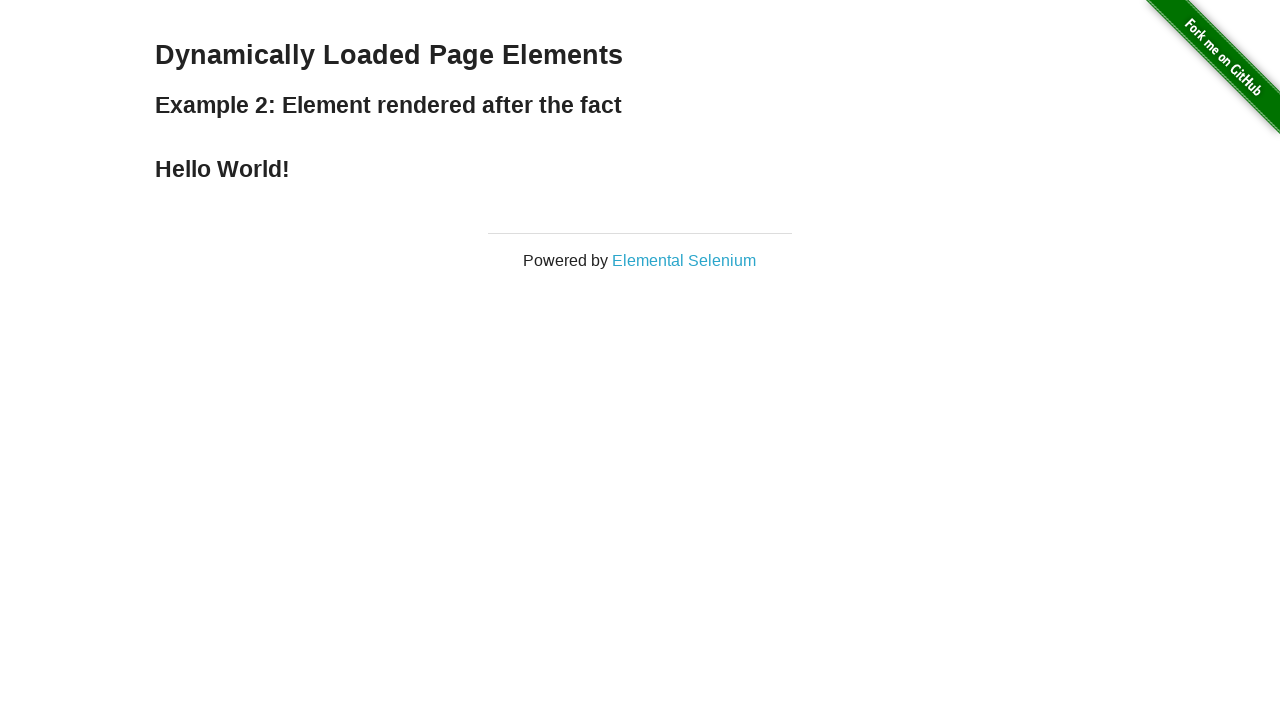

Verified that rendered element contains 'Hello World!' text
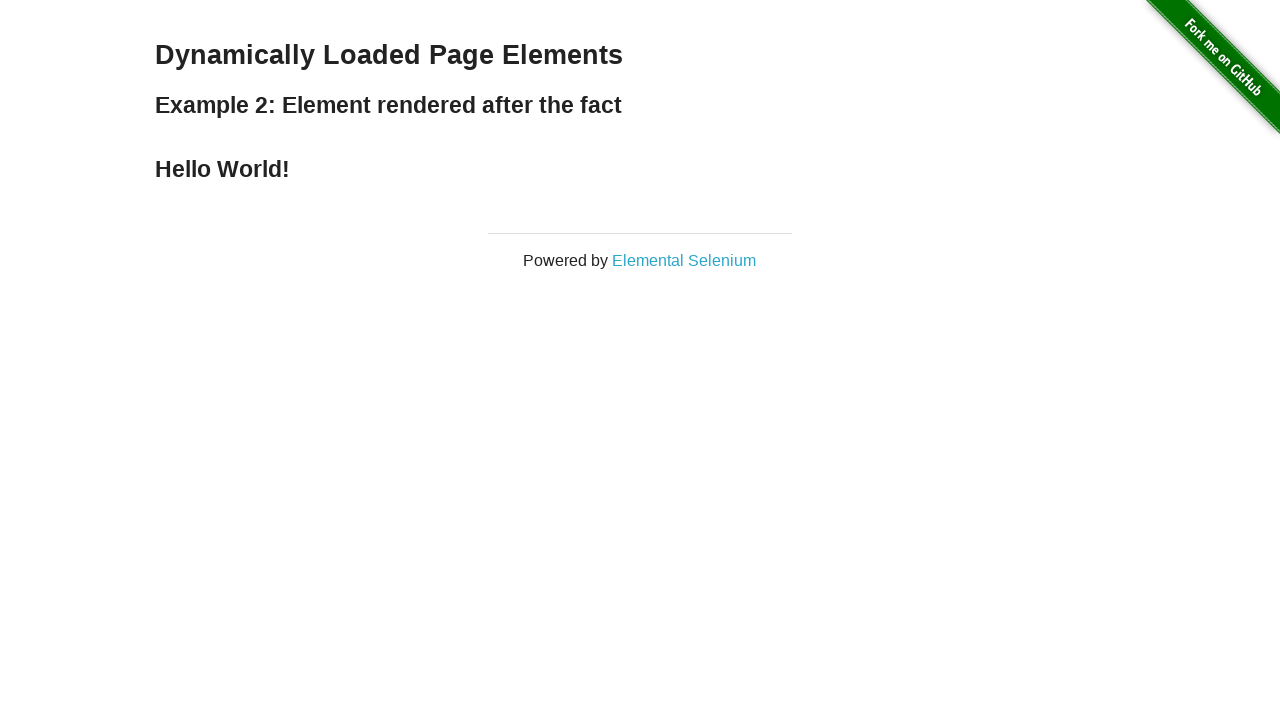

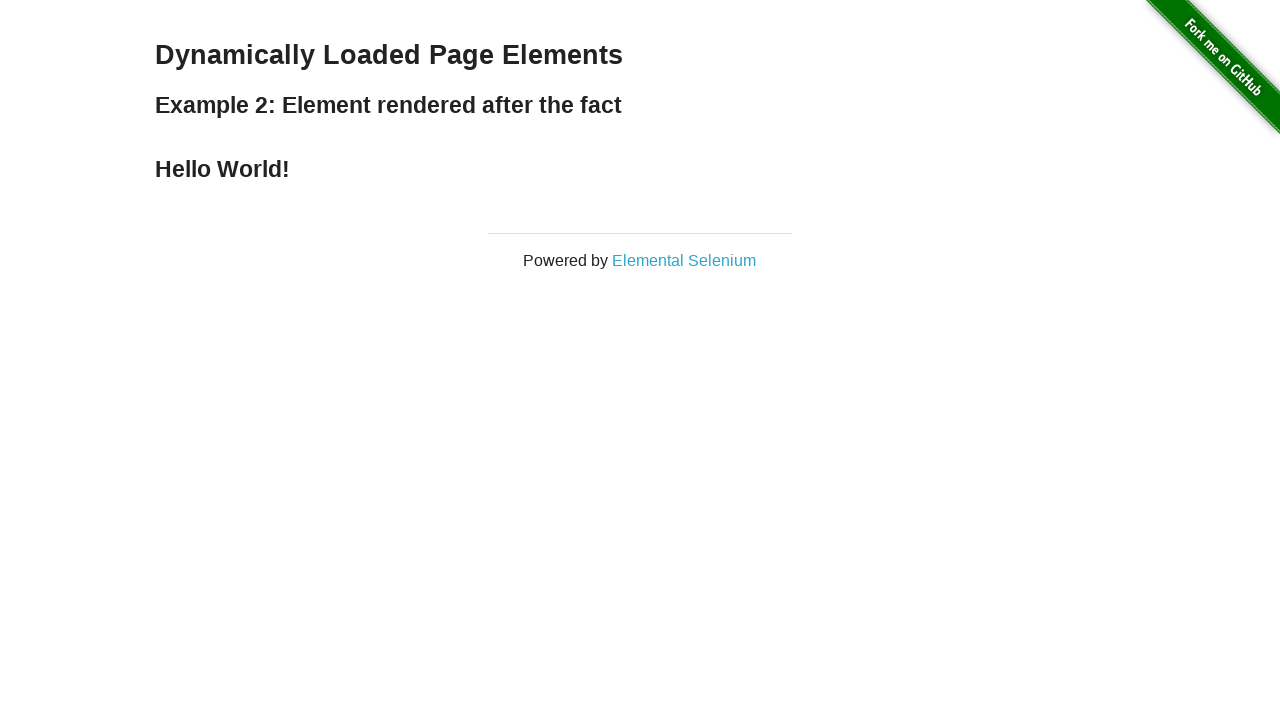